Tests JavaScript prompt alert functionality by clicking a button to trigger a prompt, entering text, accepting it, verifying the result text, then triggering another prompt and dismissing it.

Starting URL: http://the-internet.herokuapp.com/javascript_alerts

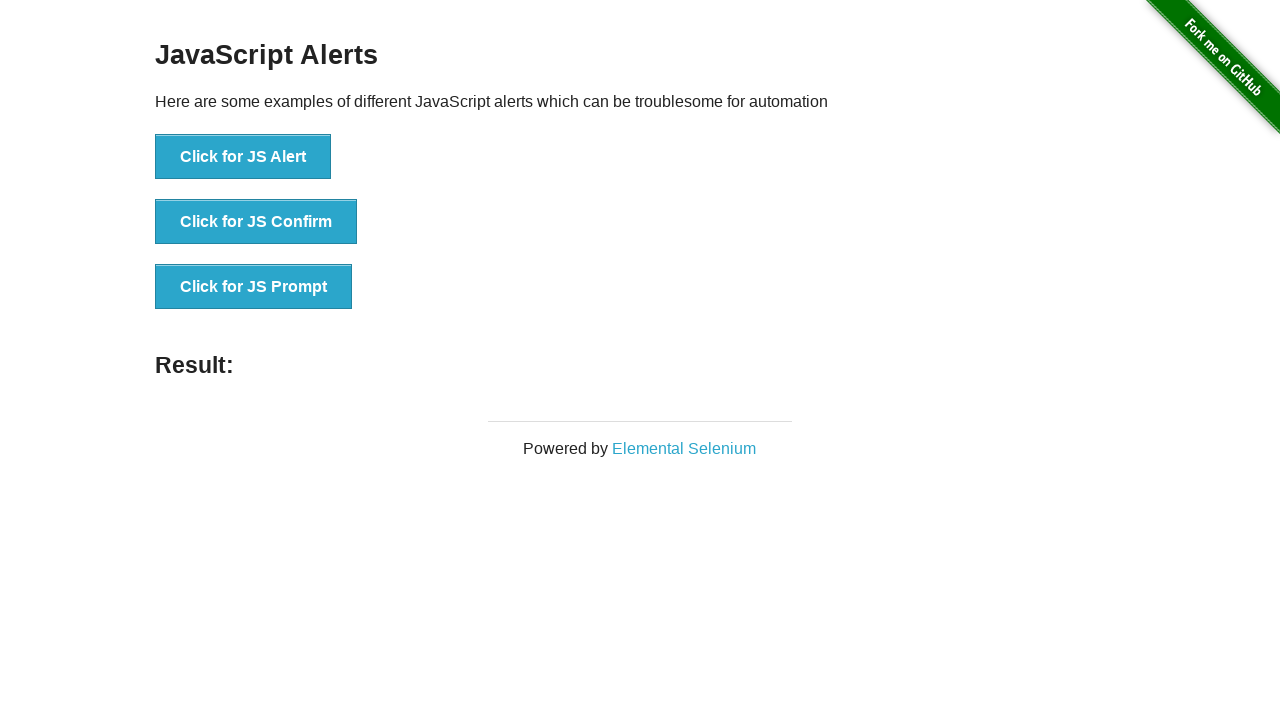

Set up dialog handler to accept first prompt with text 'Hi, Welcome to Java Selenium'
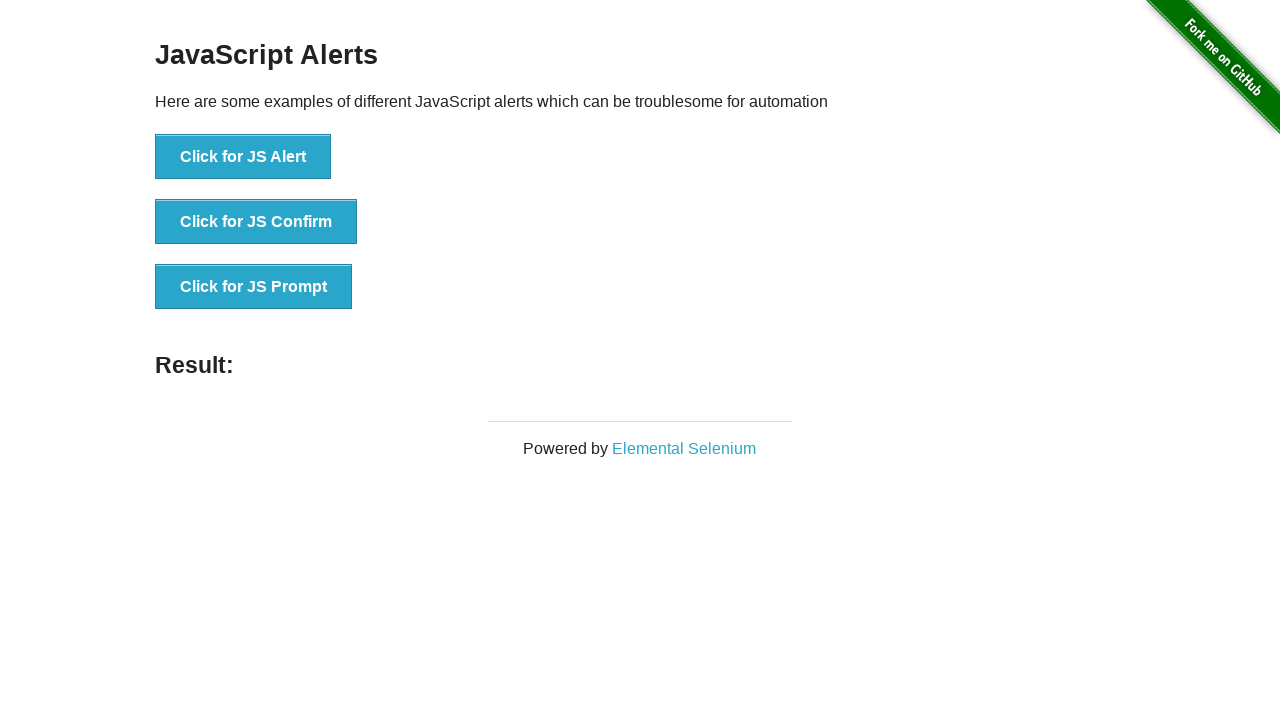

Clicked 'Click for JS Prompt' button to trigger first JavaScript prompt at (254, 287) on xpath=//button[text()='Click for JS Prompt']
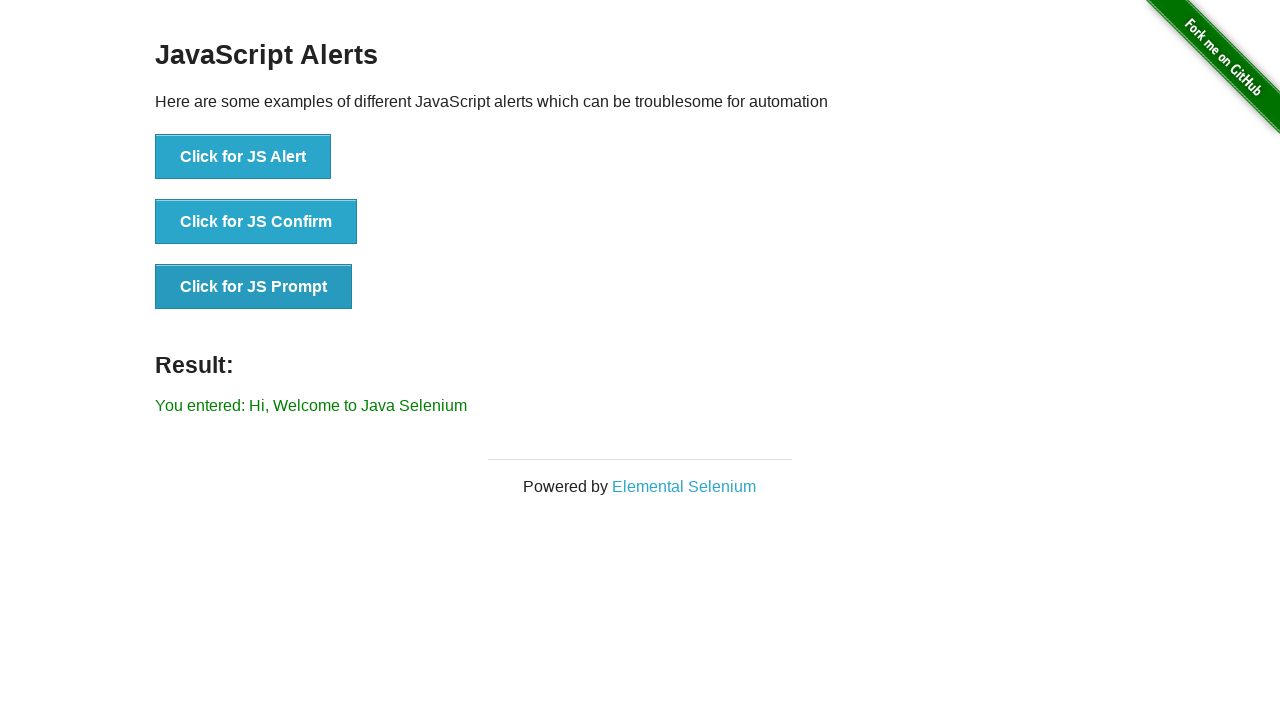

Waited for result text to appear after accepting first prompt
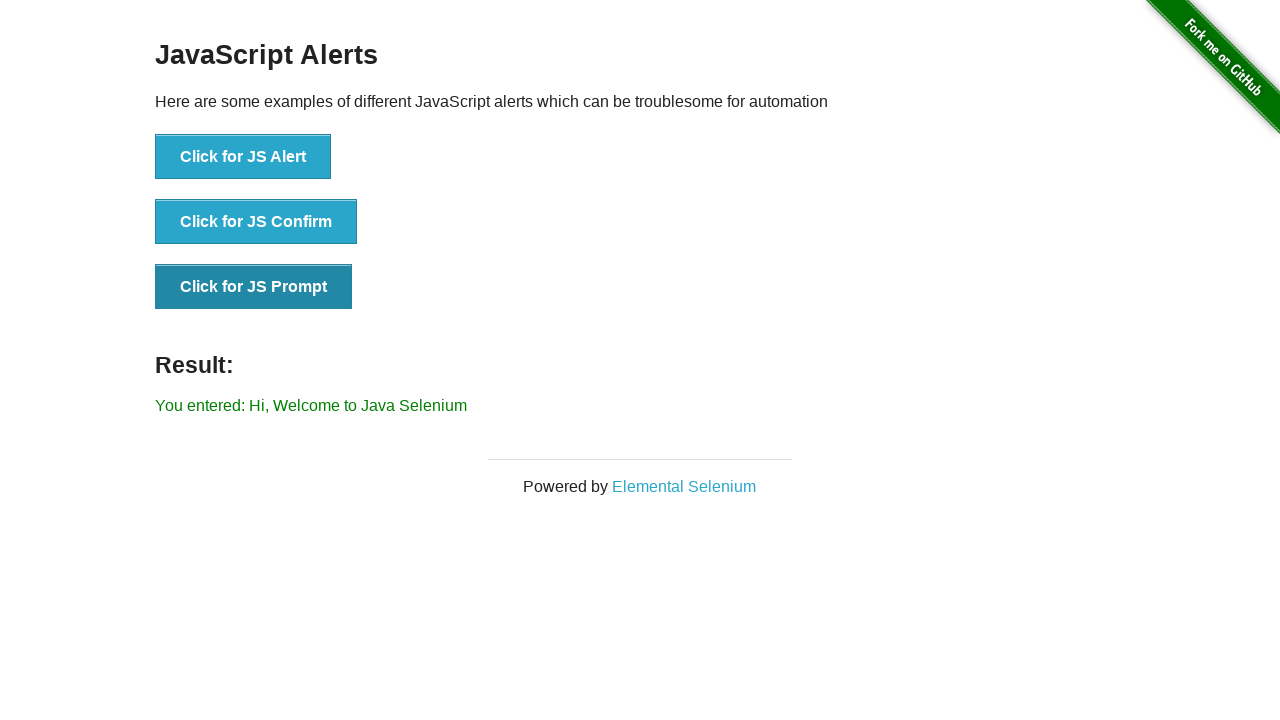

Retrieved result text: You entered: Hi, Welcome to Java Selenium
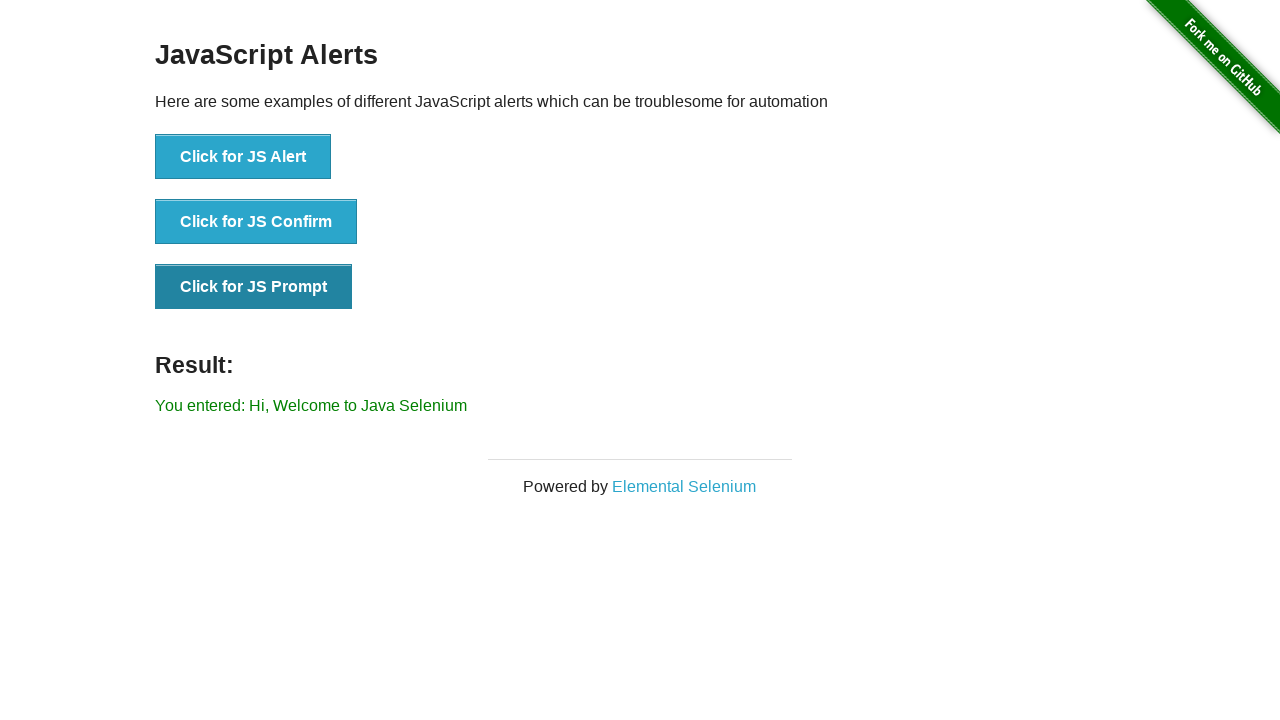

Set up dialog handler to dismiss second prompt
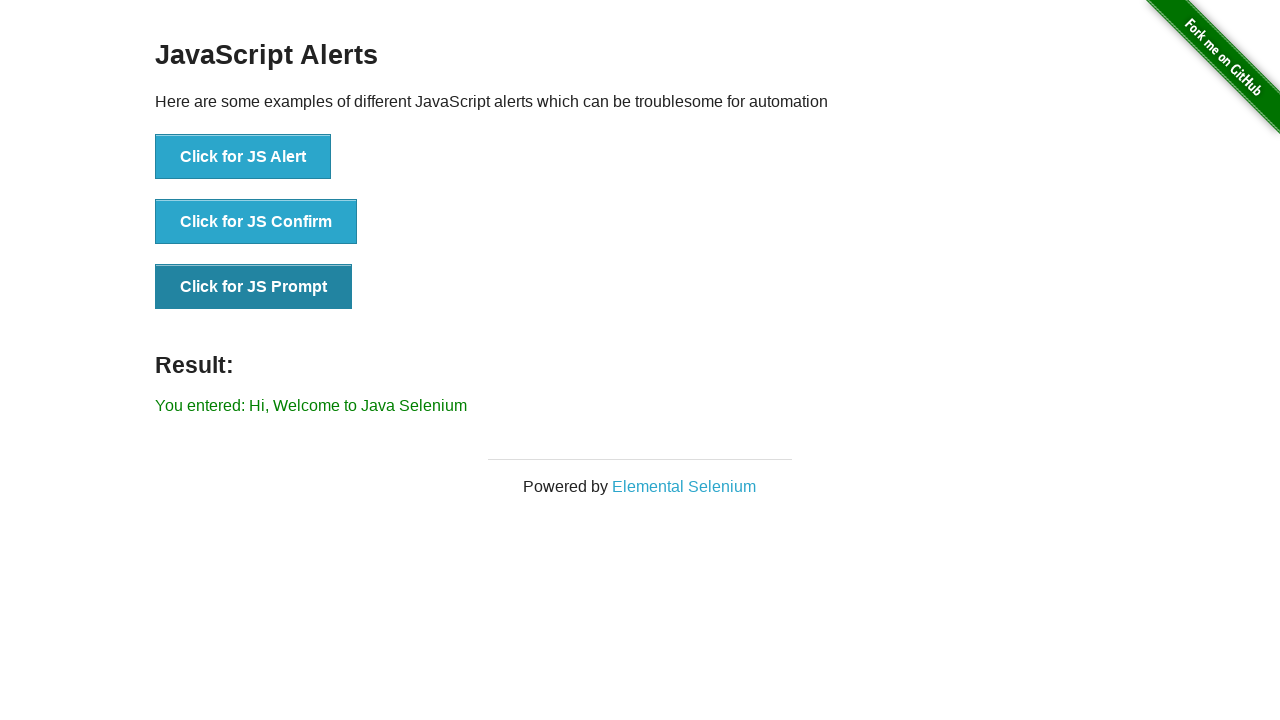

Clicked 'Click for JS Prompt' button to trigger second JavaScript prompt at (254, 287) on xpath=//button[text()='Click for JS Prompt']
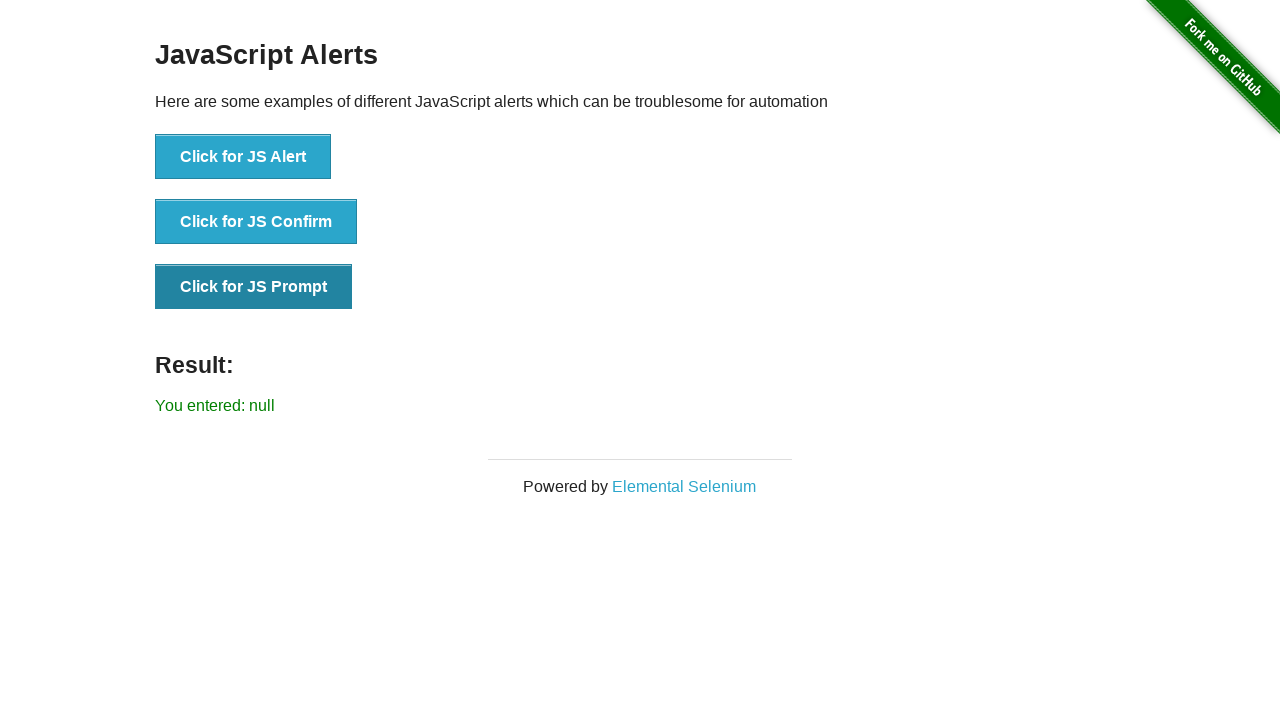

Waited 500ms for second prompt to be dismissed
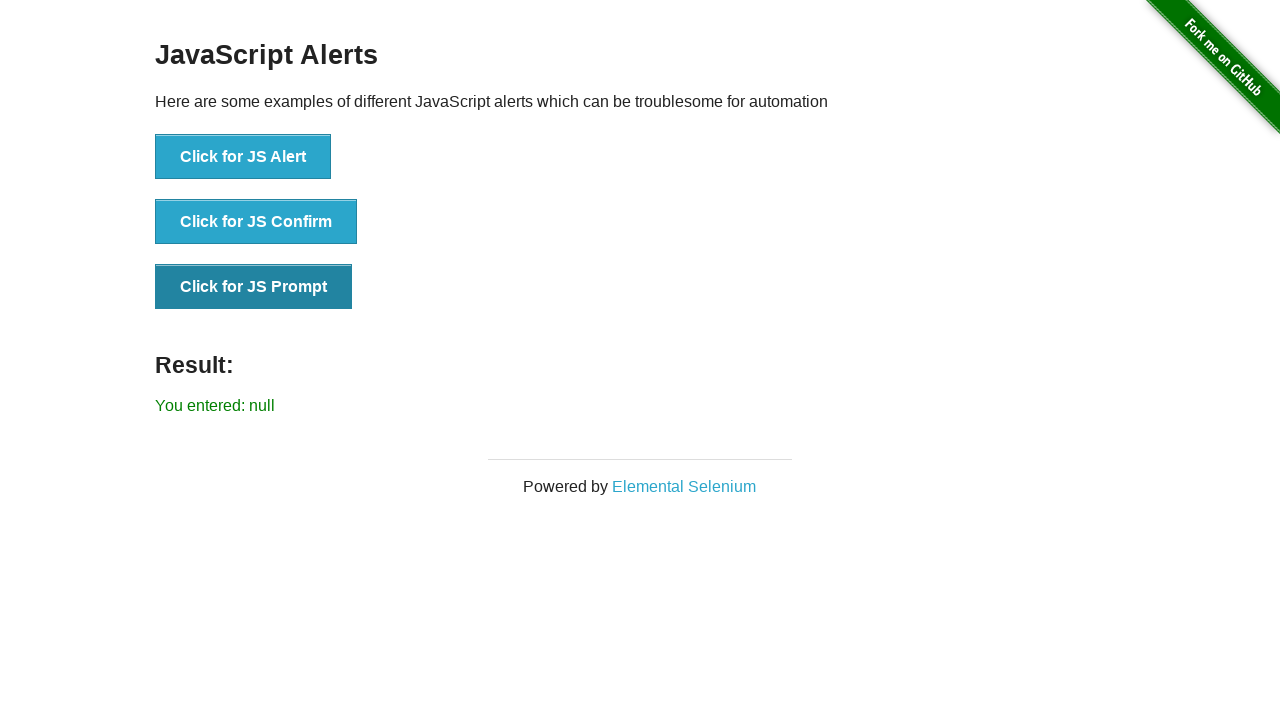

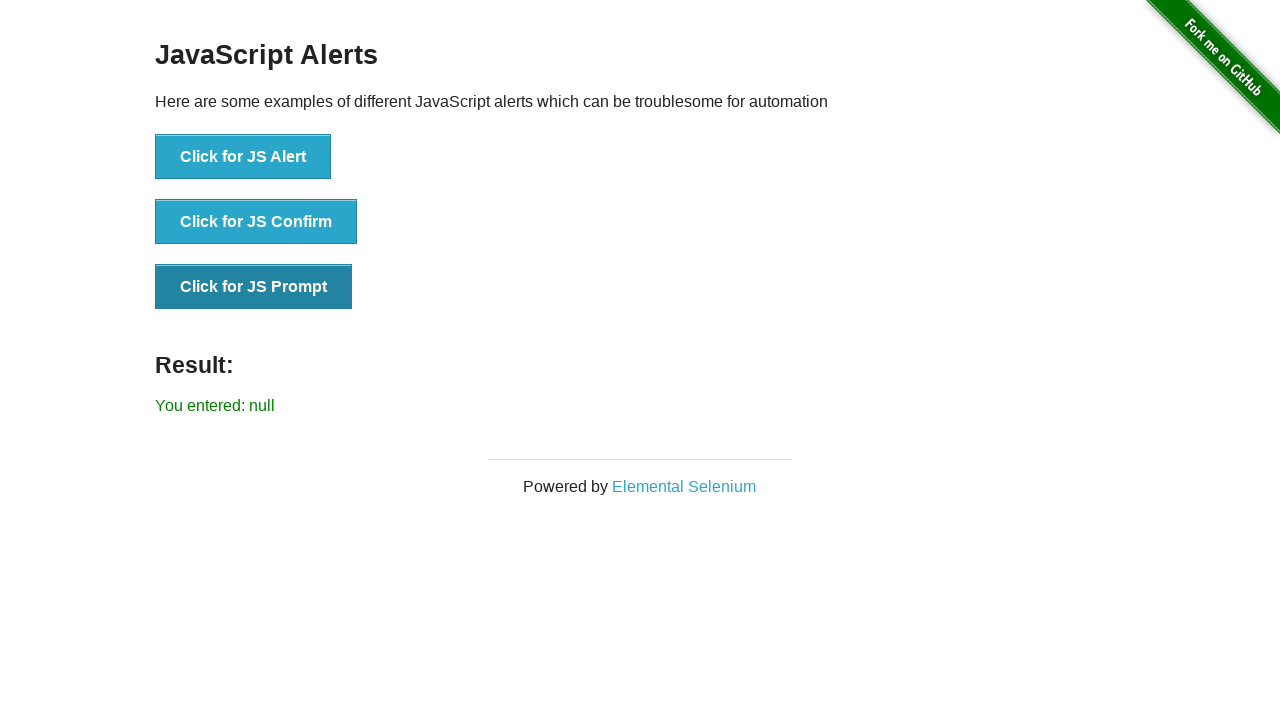